Navigates to a simple form page and clicks the submit button to test basic button interaction functionality.

Starting URL: http://suninjuly.github.io/simple_form_find_task.html

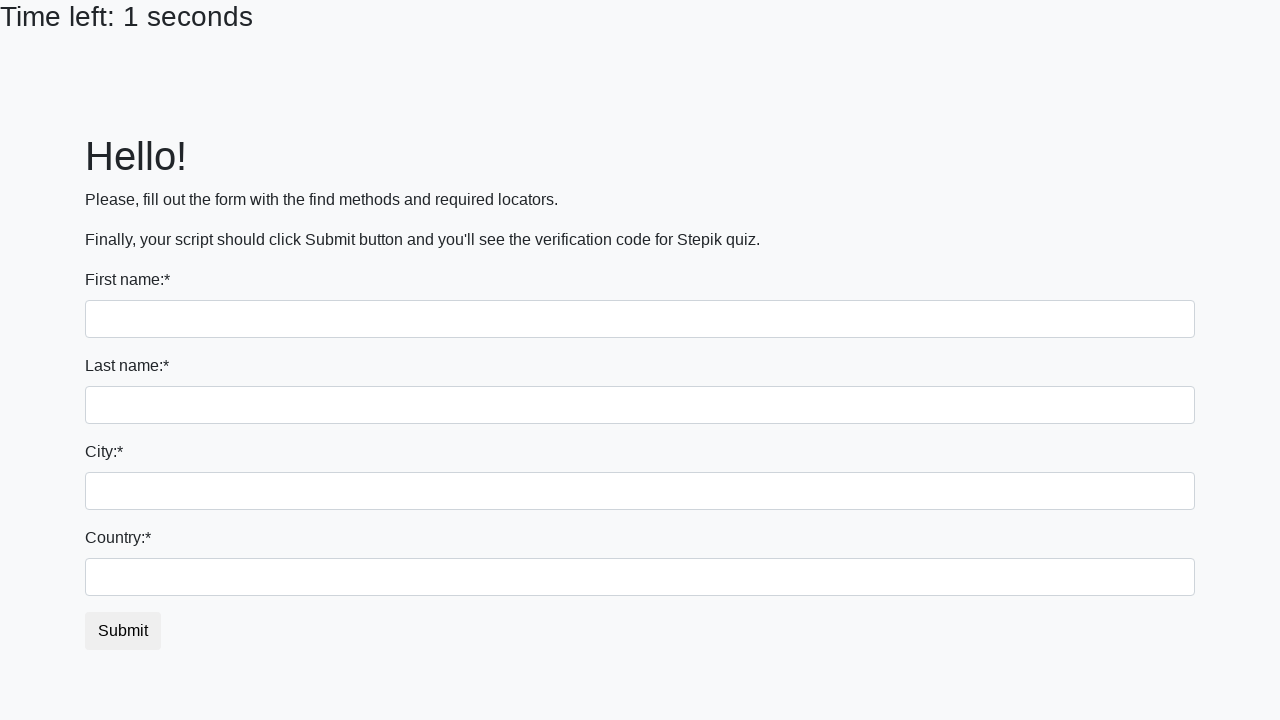

Navigated to simple form page
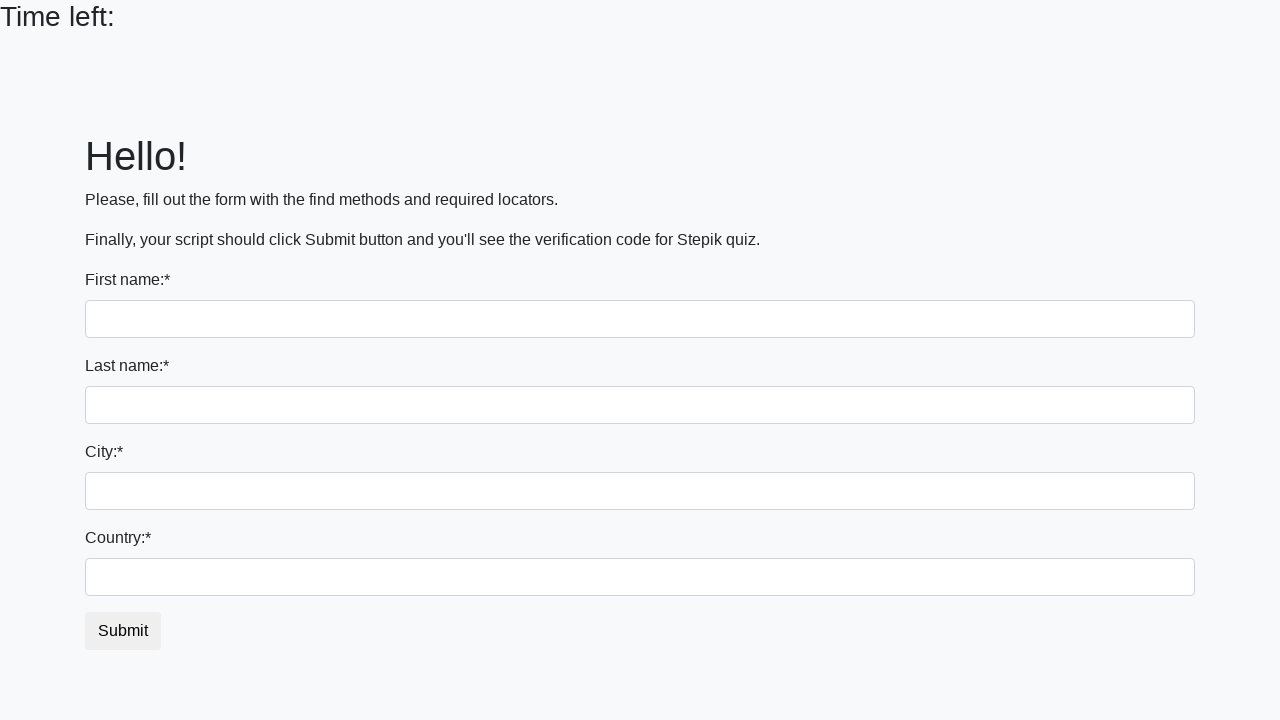

Clicked the submit button at (123, 631) on #submit_button
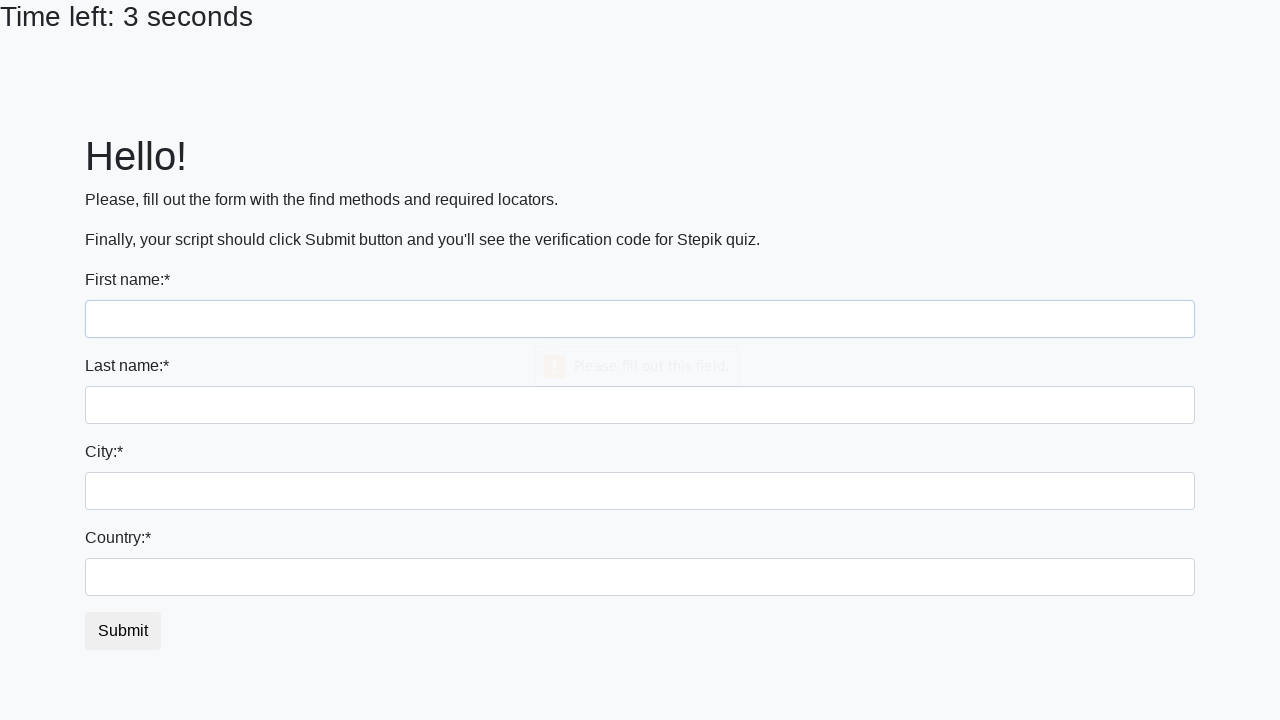

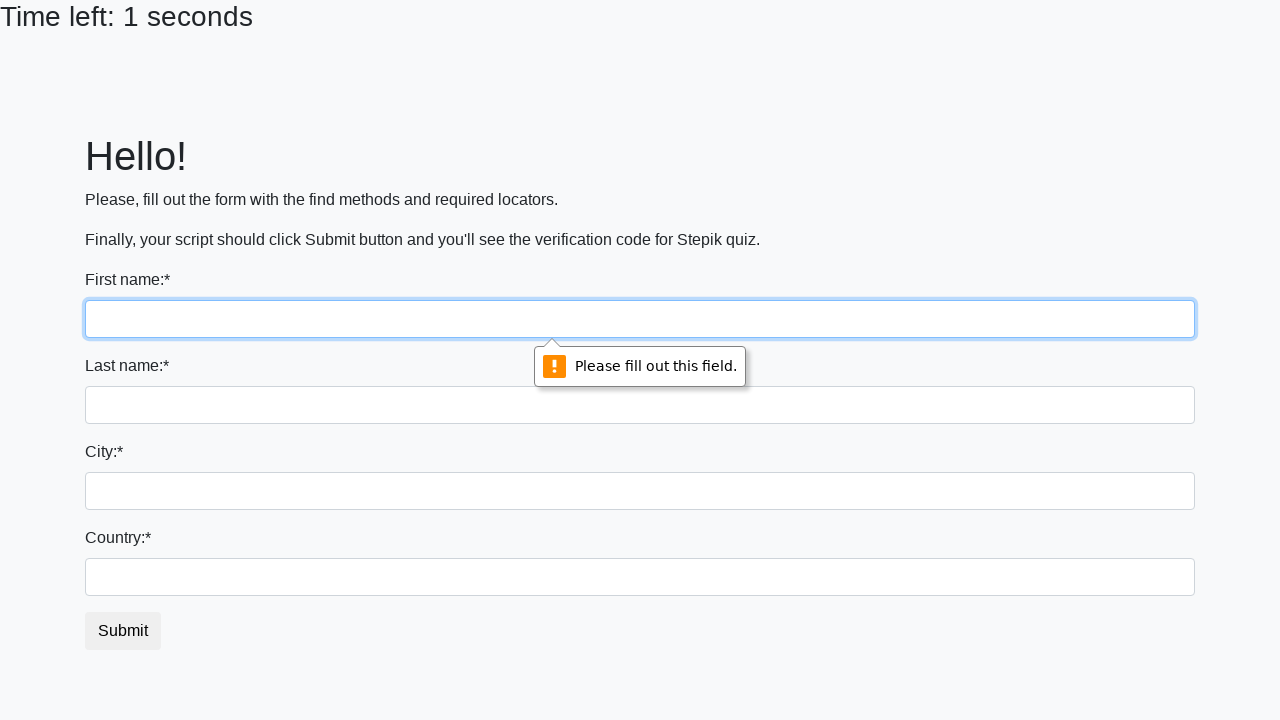